Tests multiple windows functionality by clicking a link that opens a new window and switching to verify the new window content.

Starting URL: https://the-internet.herokuapp.com/

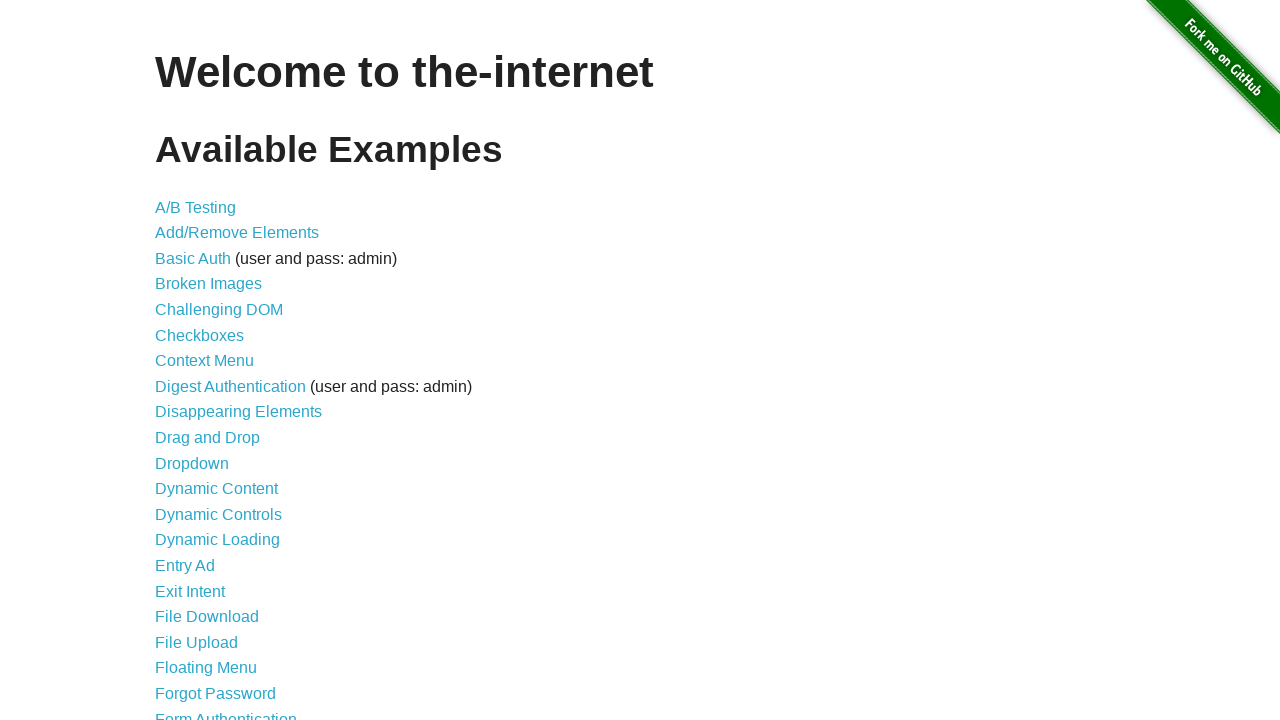

Clicked on Multiple Windows link at (218, 369) on xpath=//*[contains(text(),'Multiple Windows')]
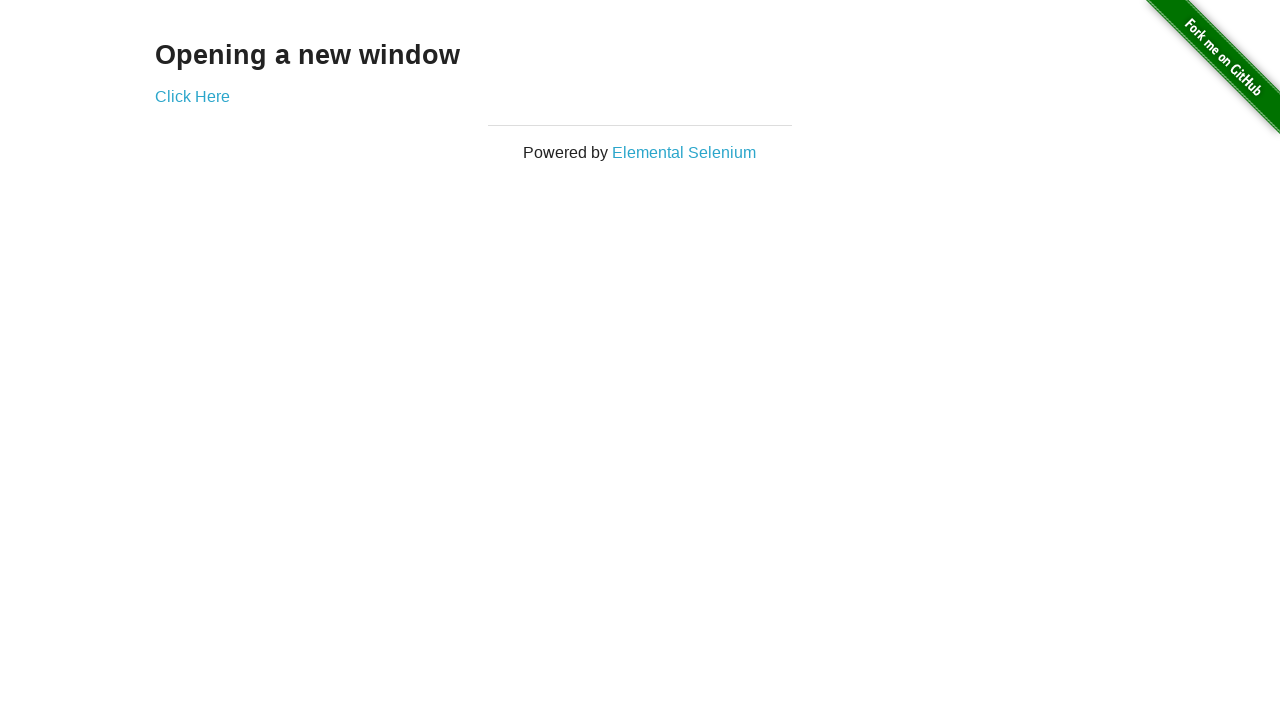

Navigated to Multiple Windows page
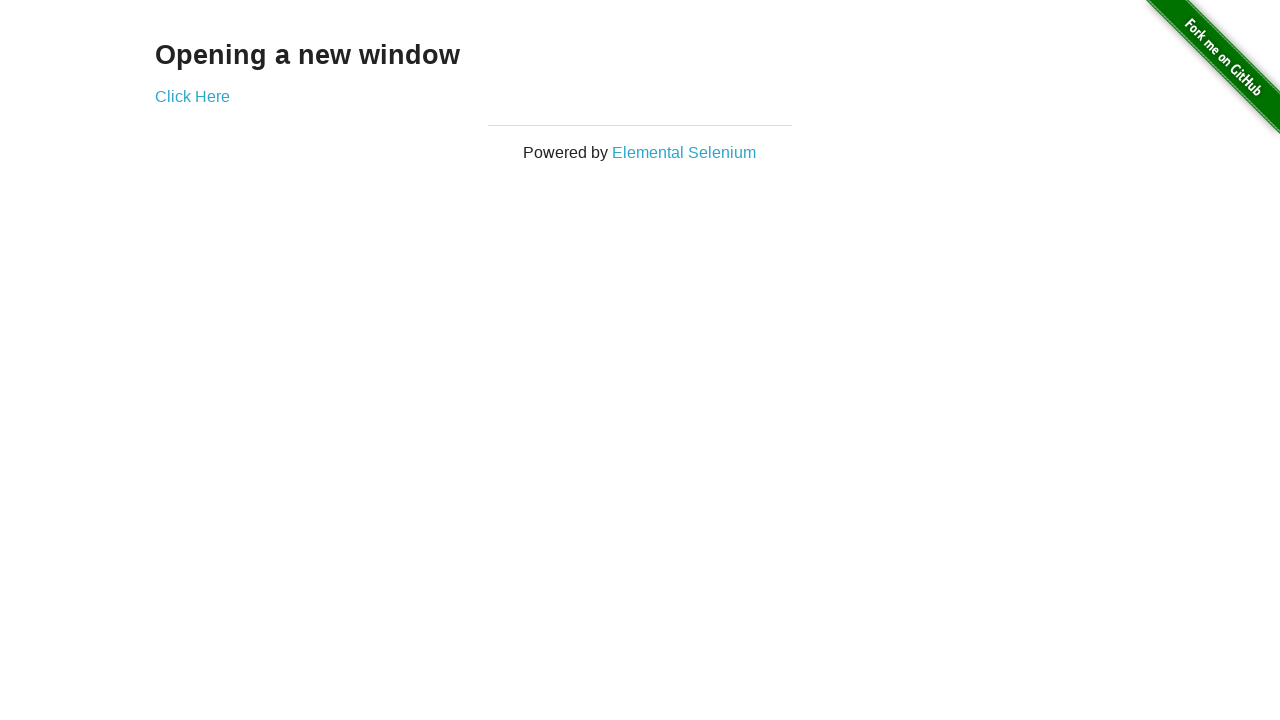

Page header loaded
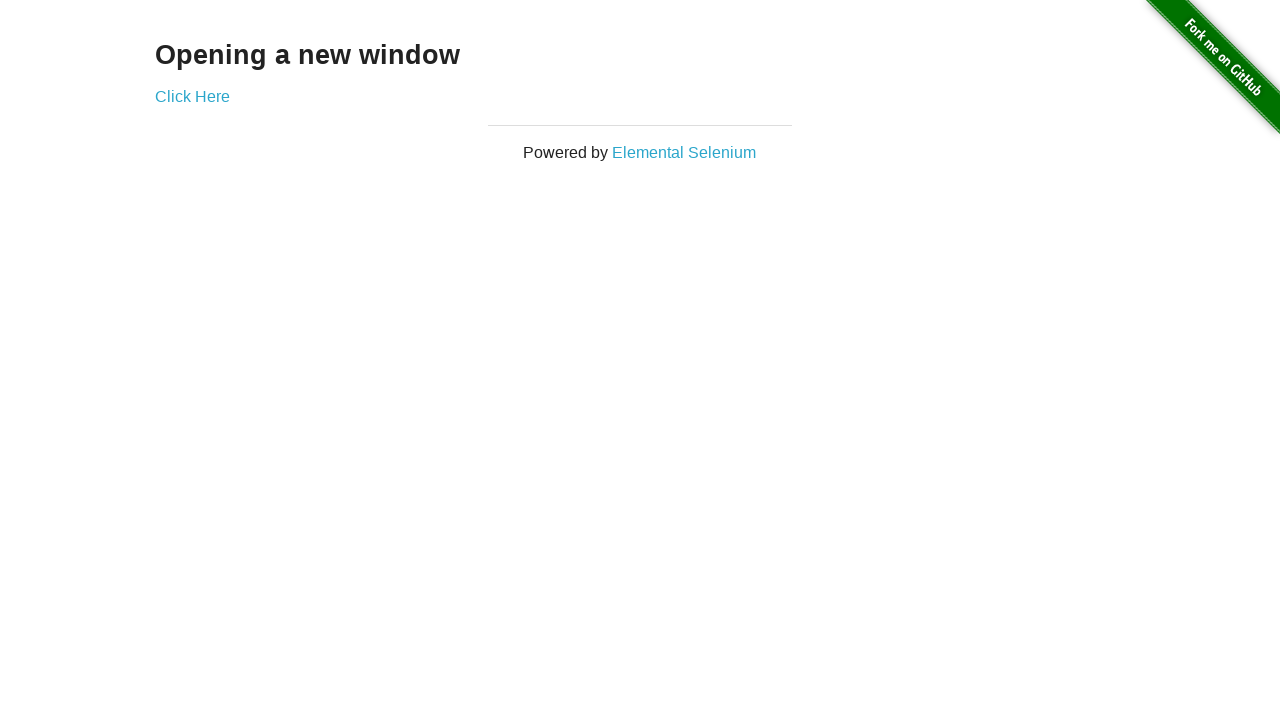

Clicked link to open new window at (192, 96) on xpath=//*[contains(text(),'Click Here')]
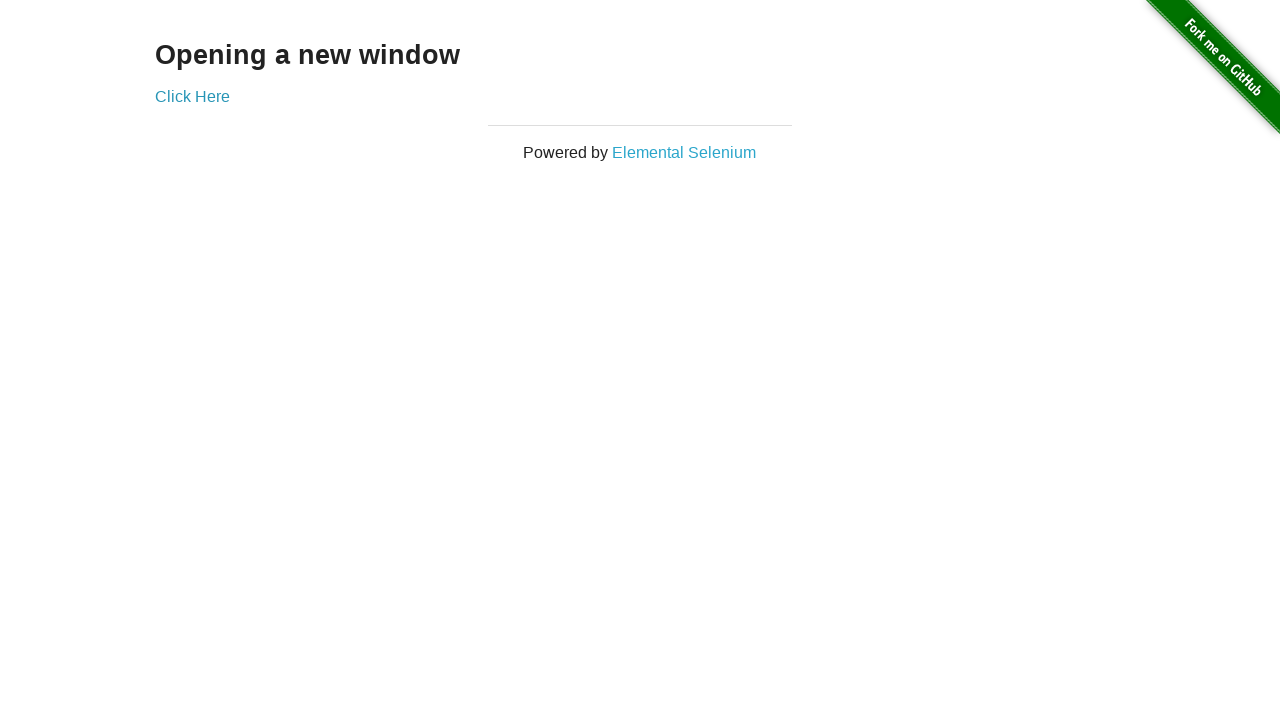

Captured new window reference
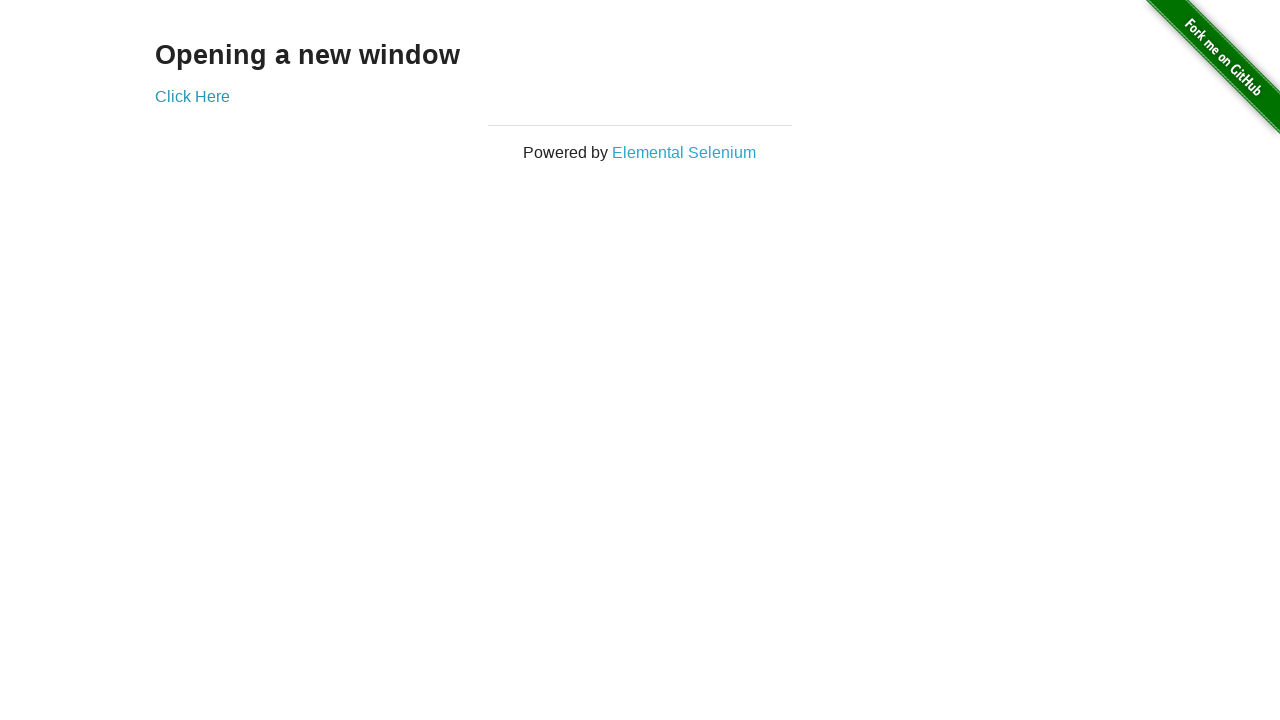

New window loaded
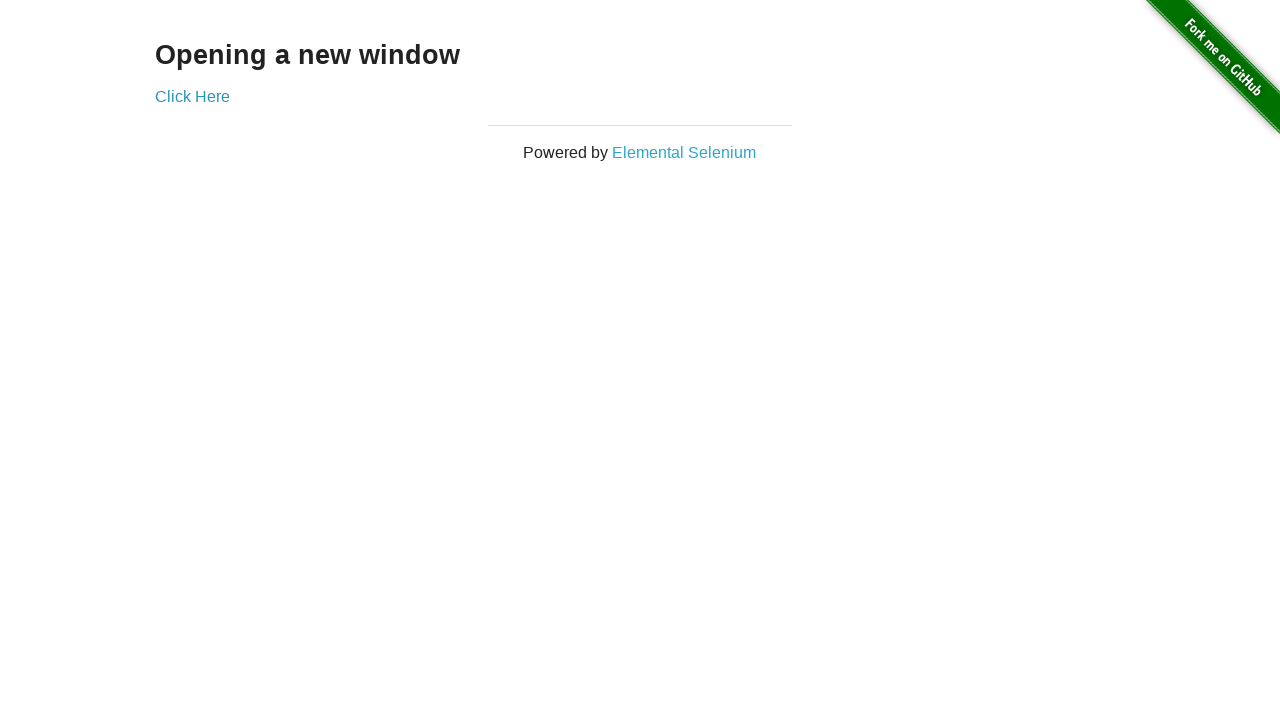

Verified new window URL is correct
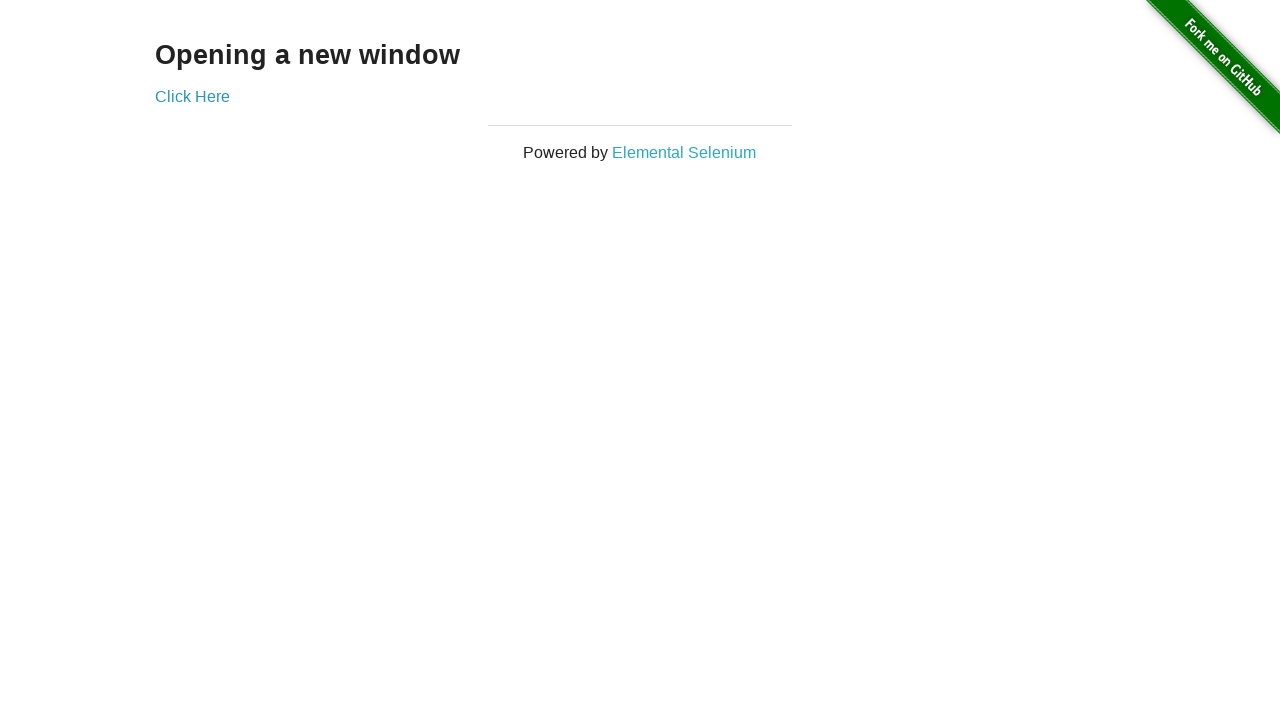

Verified new window content loaded with header
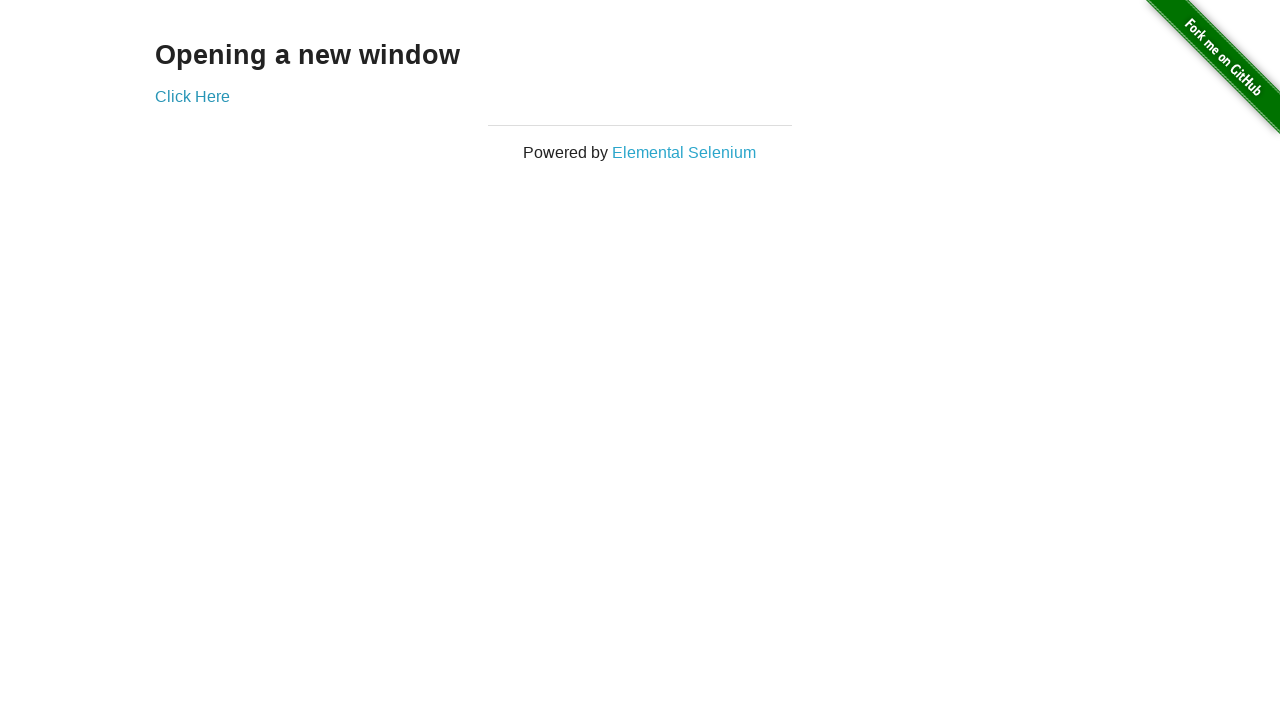

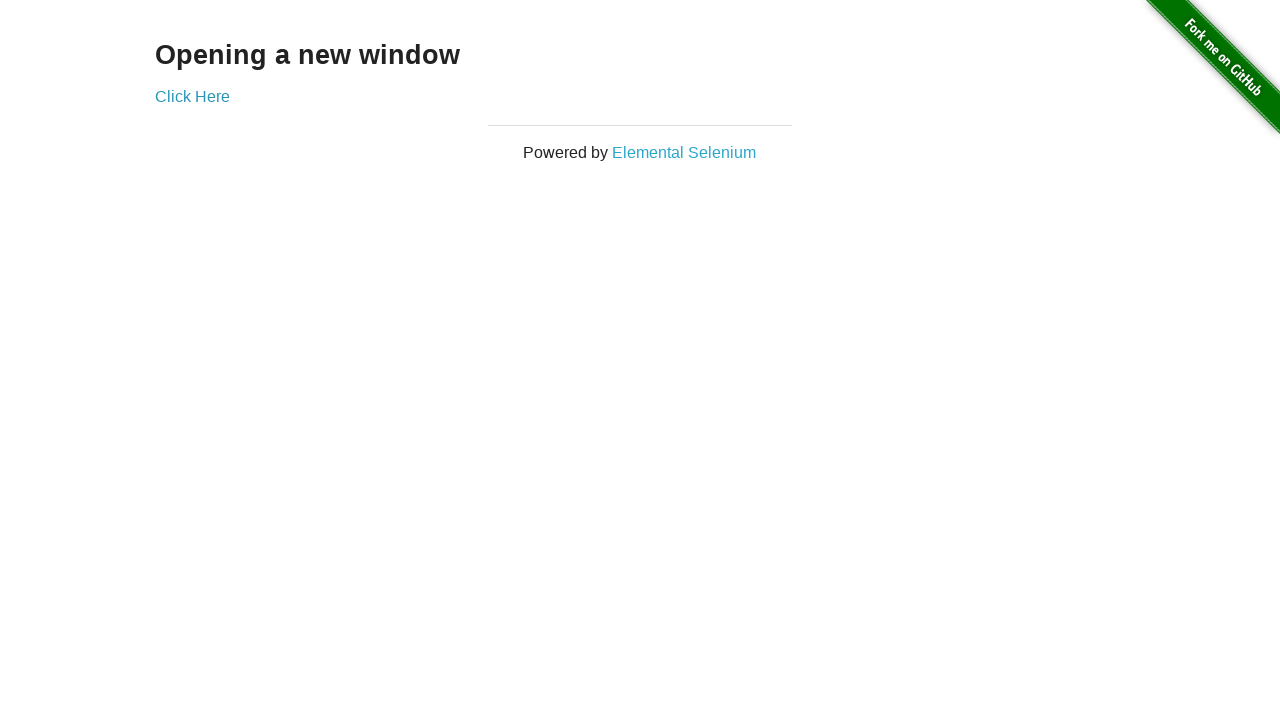